Navigates to Ant Design tooltip component documentation page and waits for it to load

Starting URL: https://ant.design/components/tooltip-cn

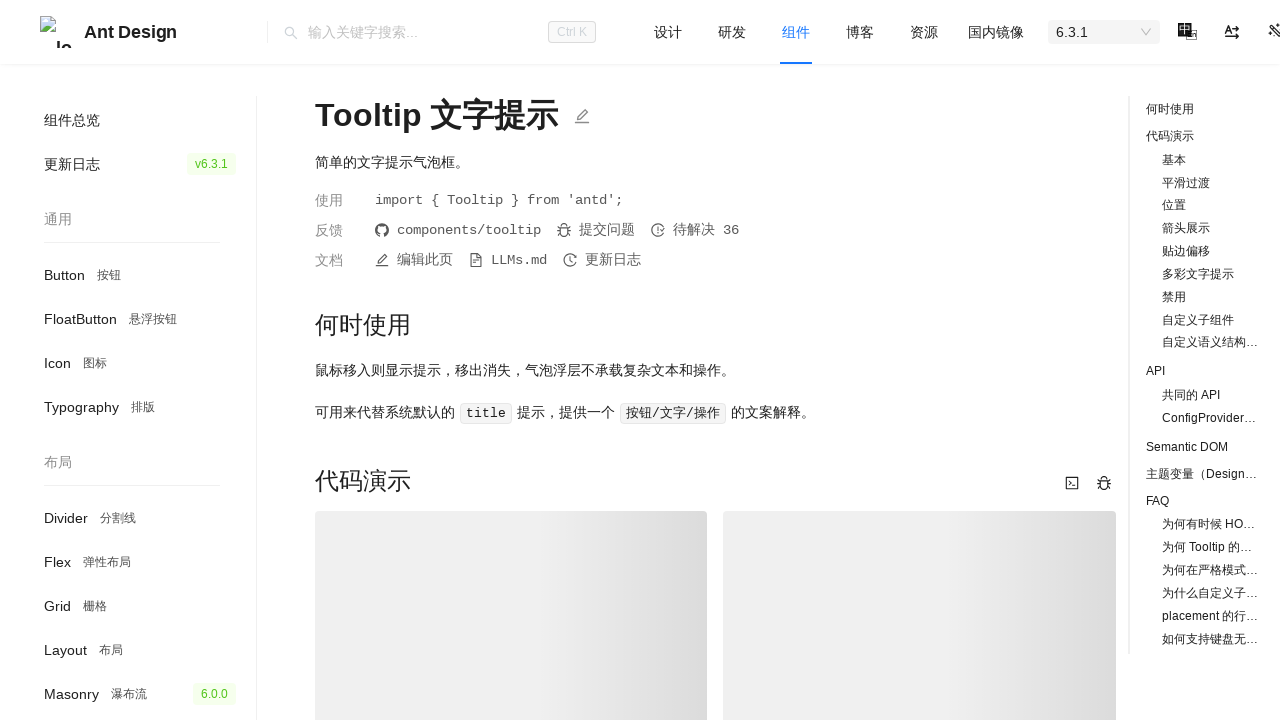

Set viewport size to 1920x1080
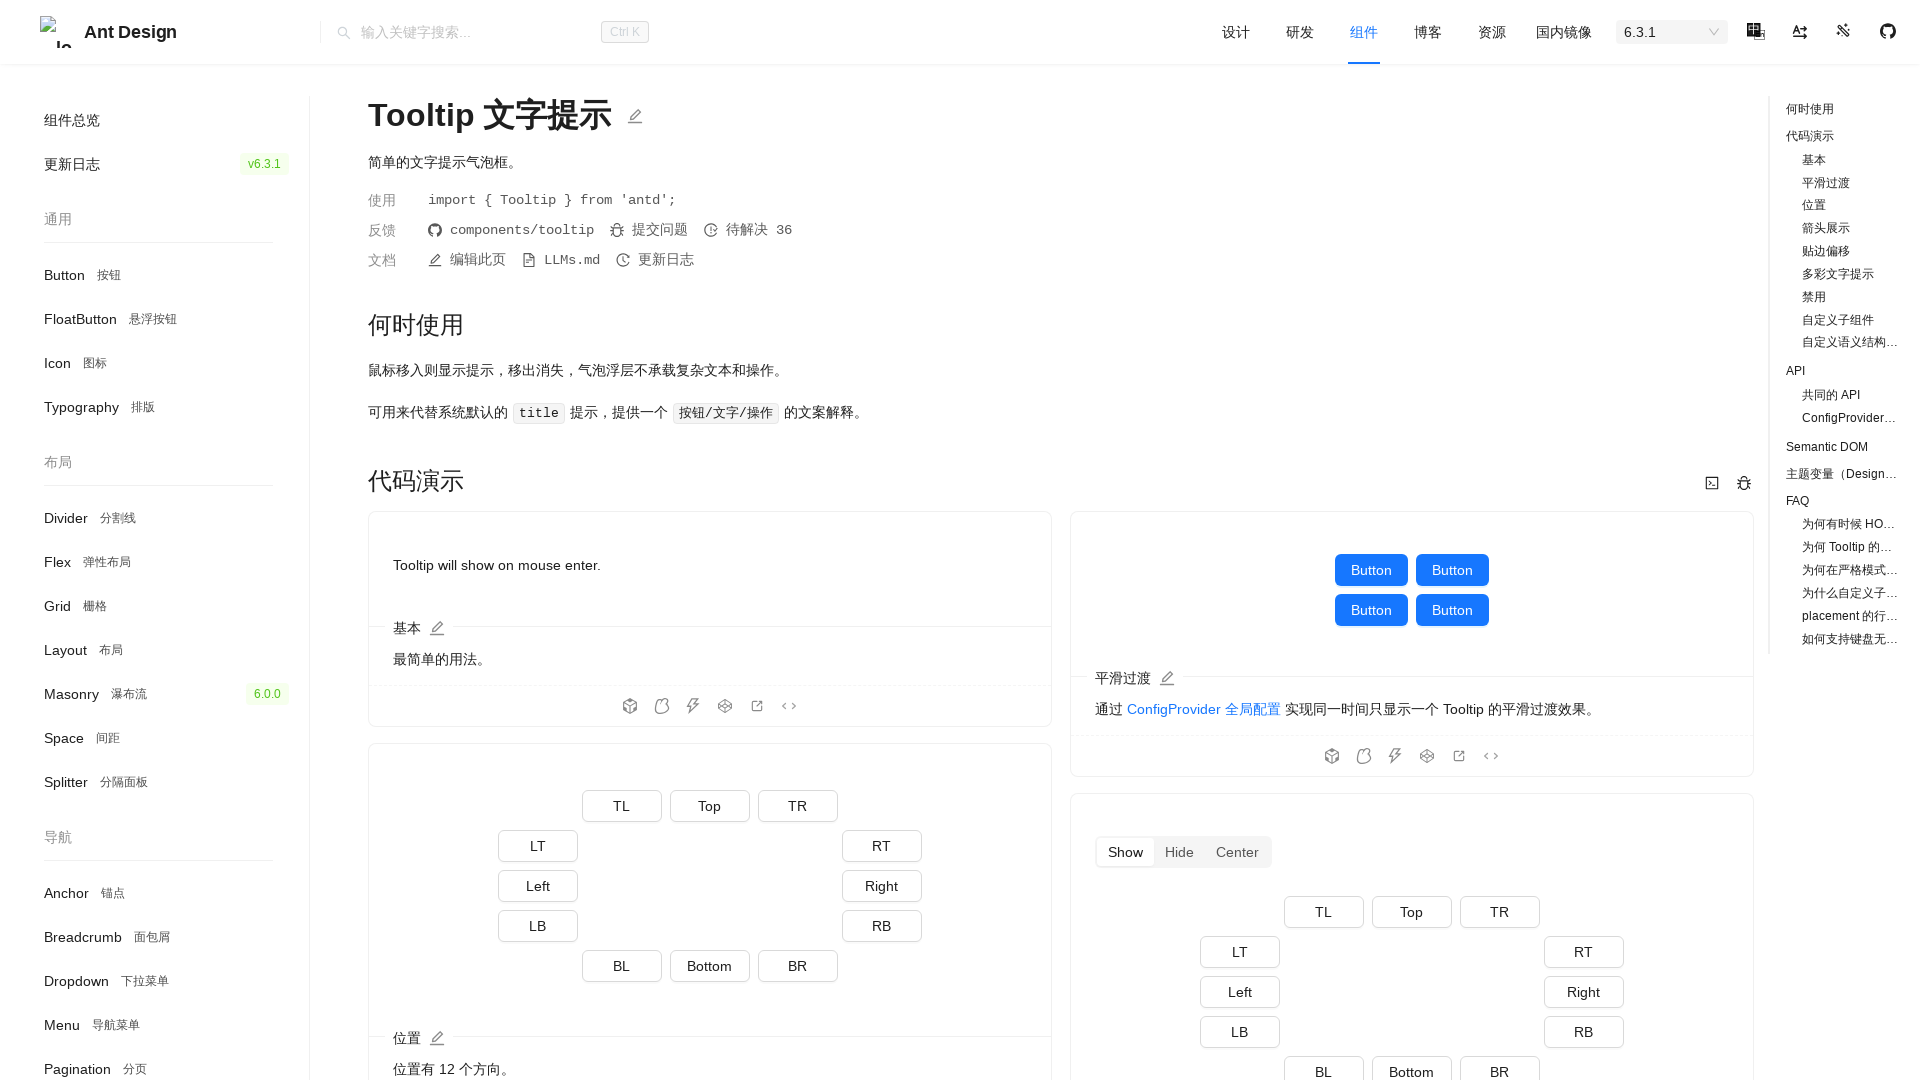

Ant Design tooltip component documentation page fully loaded
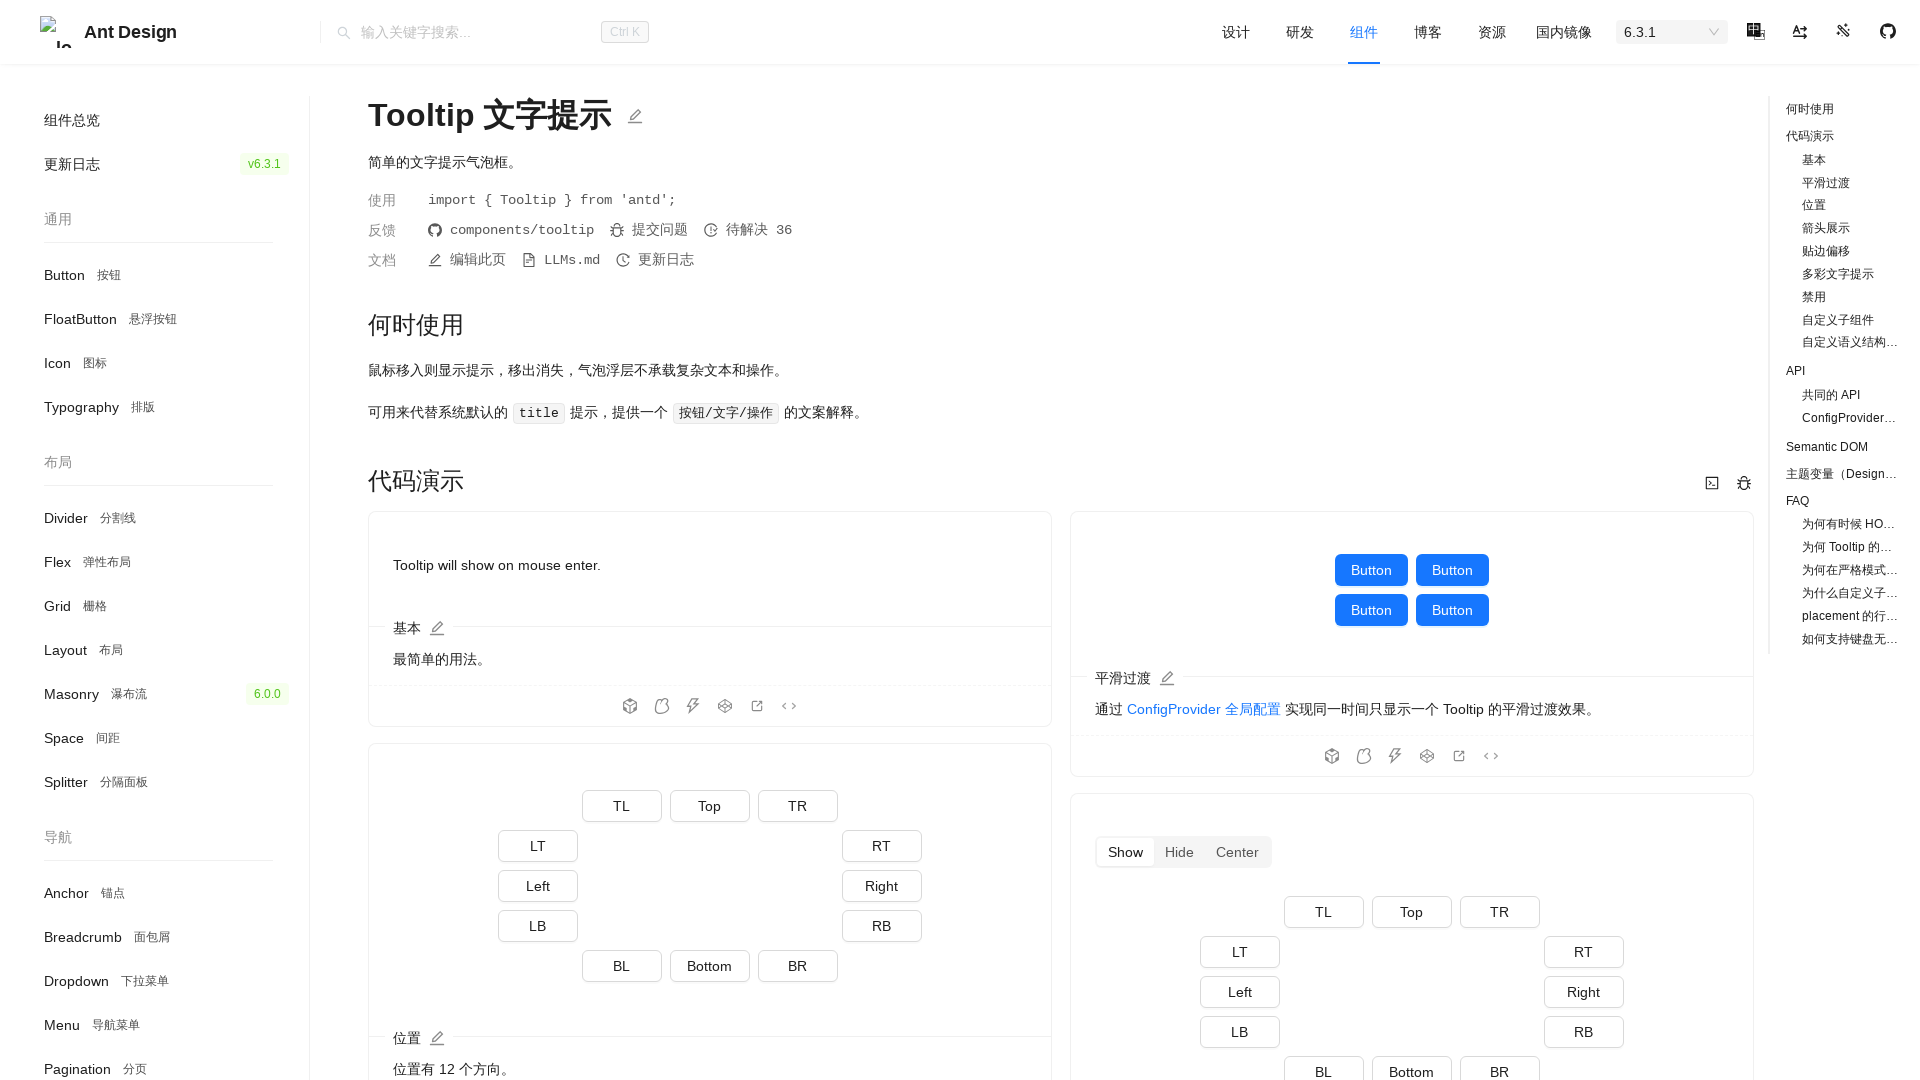

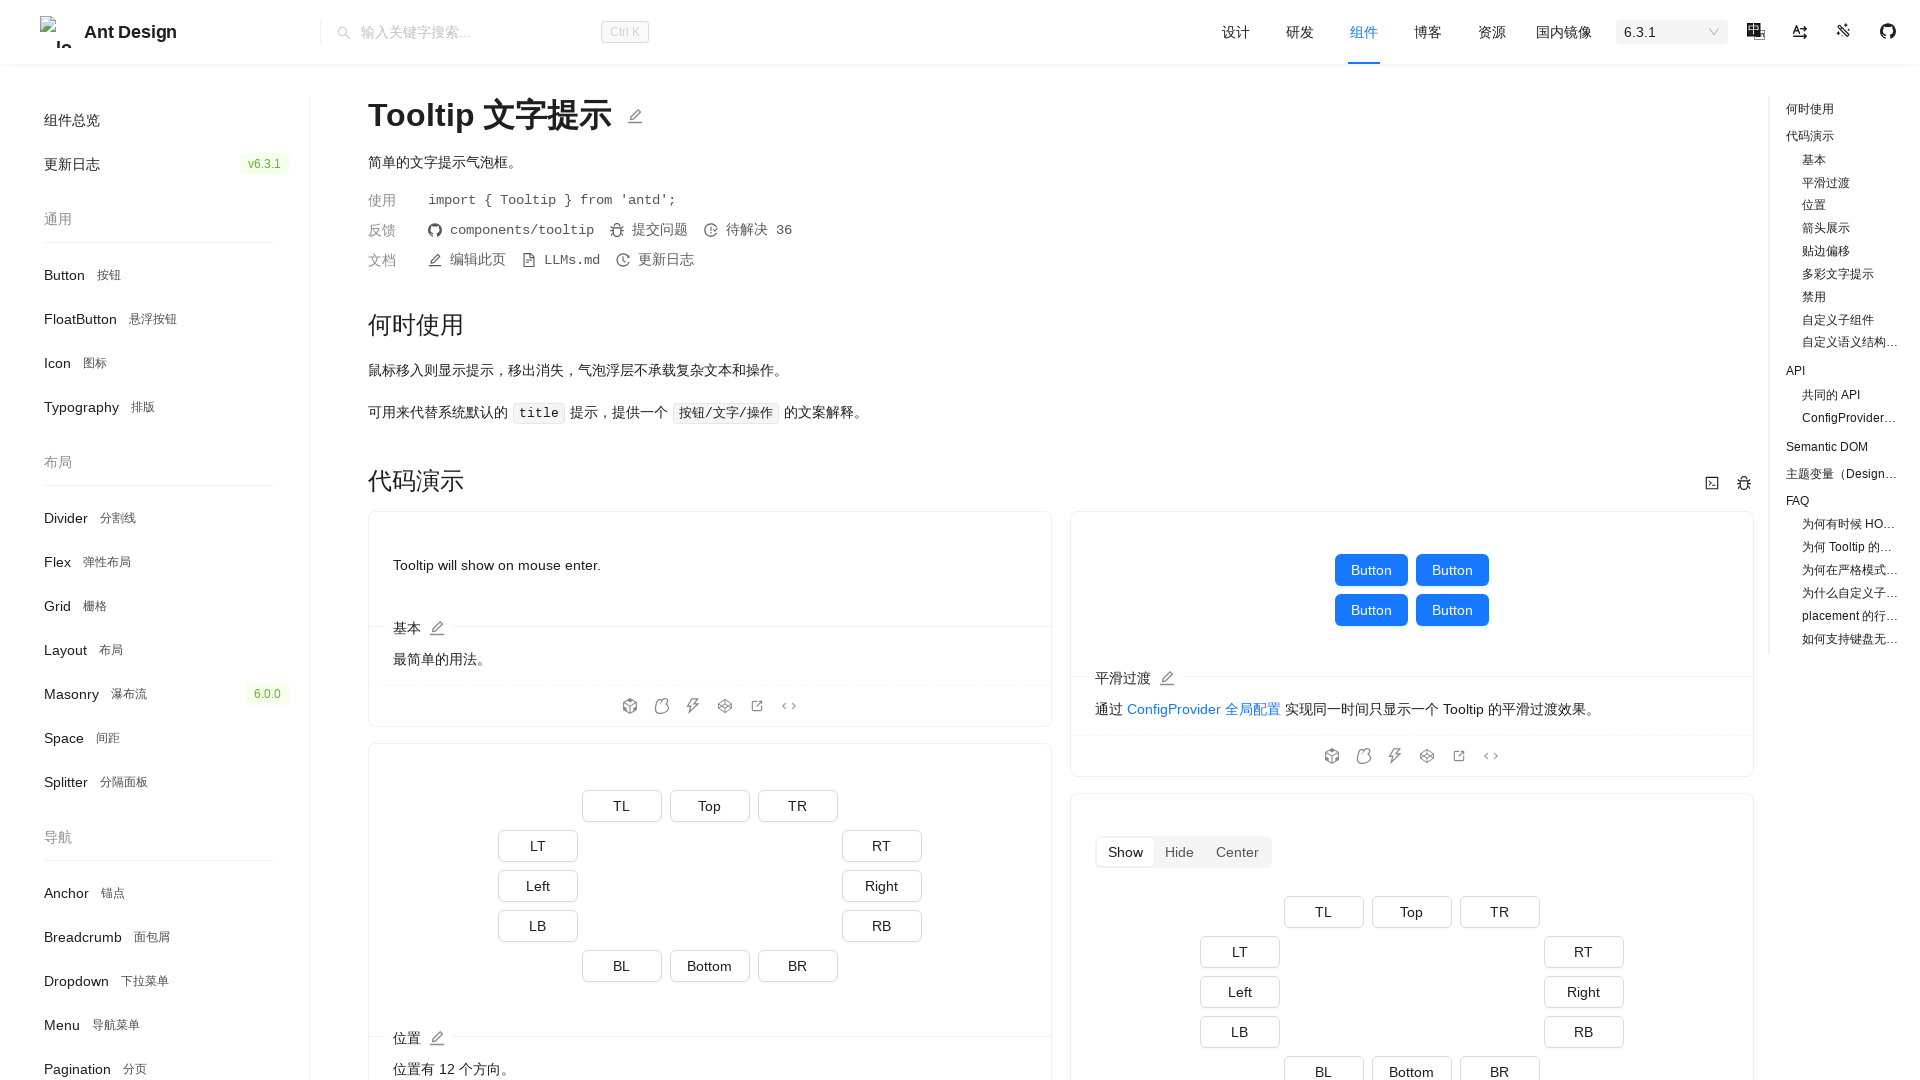